Tests dynamic page loading where the target element is initially hidden on the page, clicking Start button and waiting for the hidden element to become visible.

Starting URL: http://the-internet.herokuapp.com/dynamic_loading/1

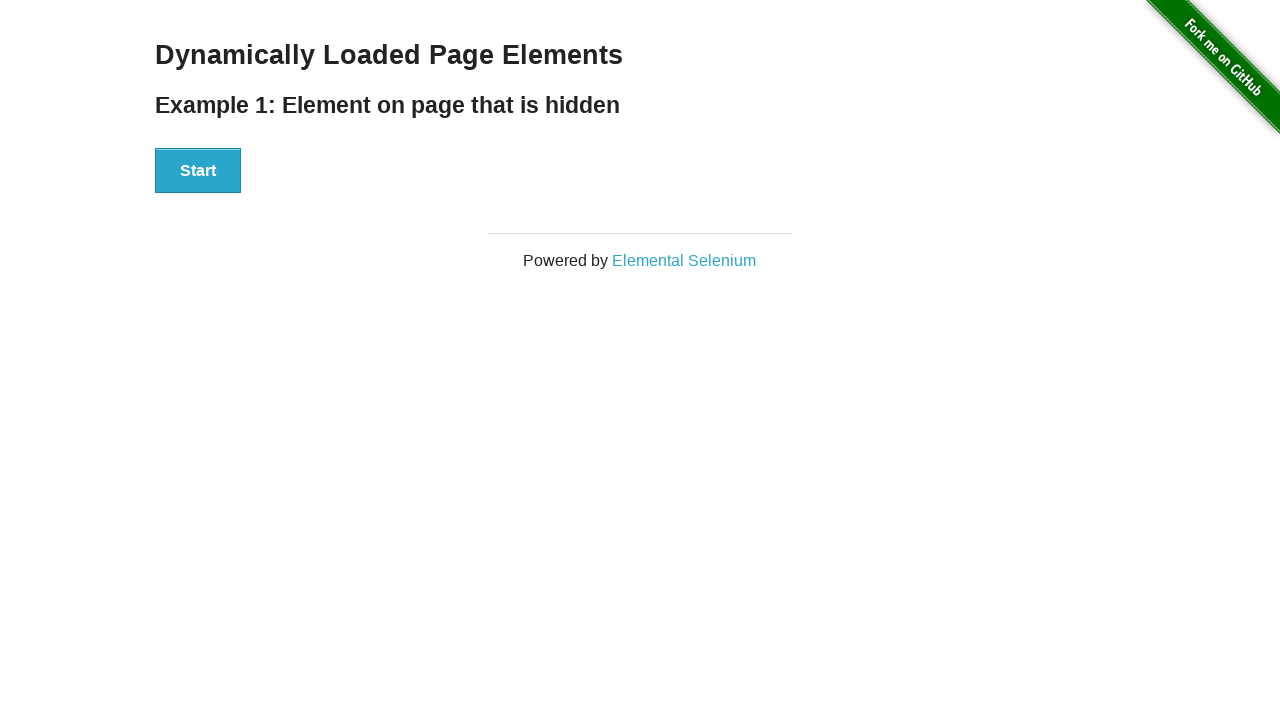

Clicked Start button to trigger dynamic loading at (198, 171) on #start button
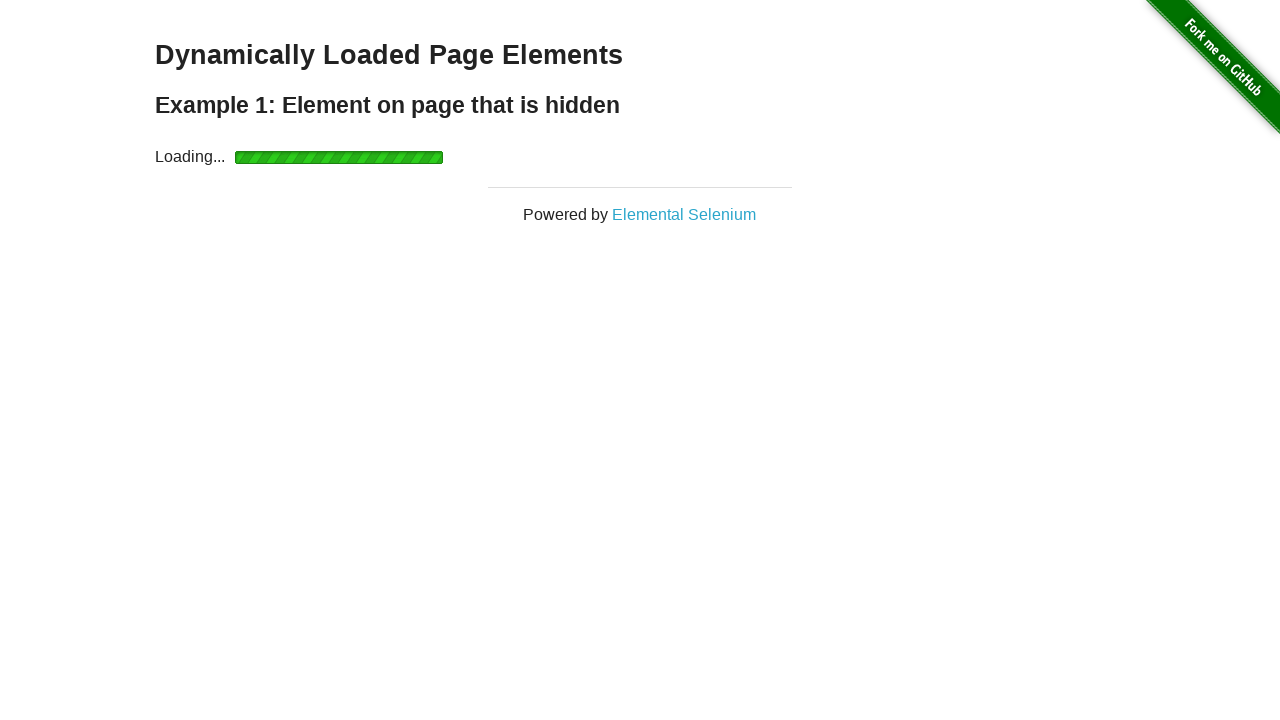

Waited for finish element to become visible after loading
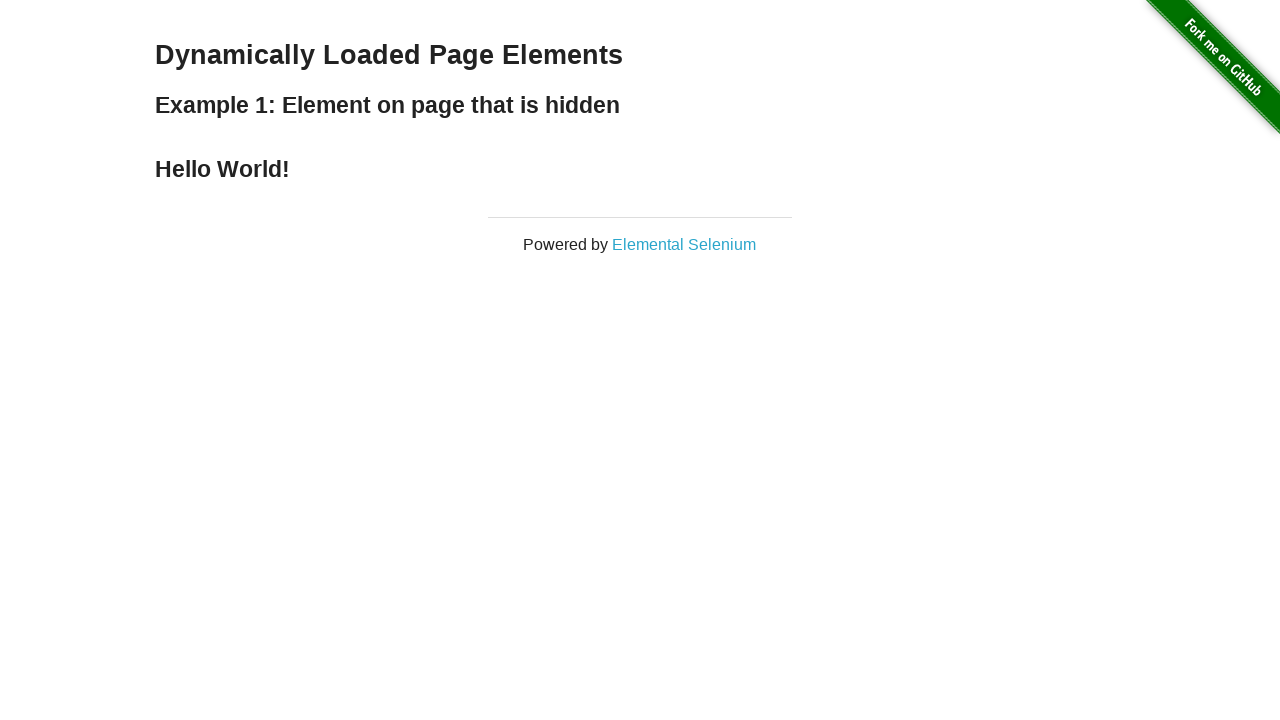

Verified that finish element is visible
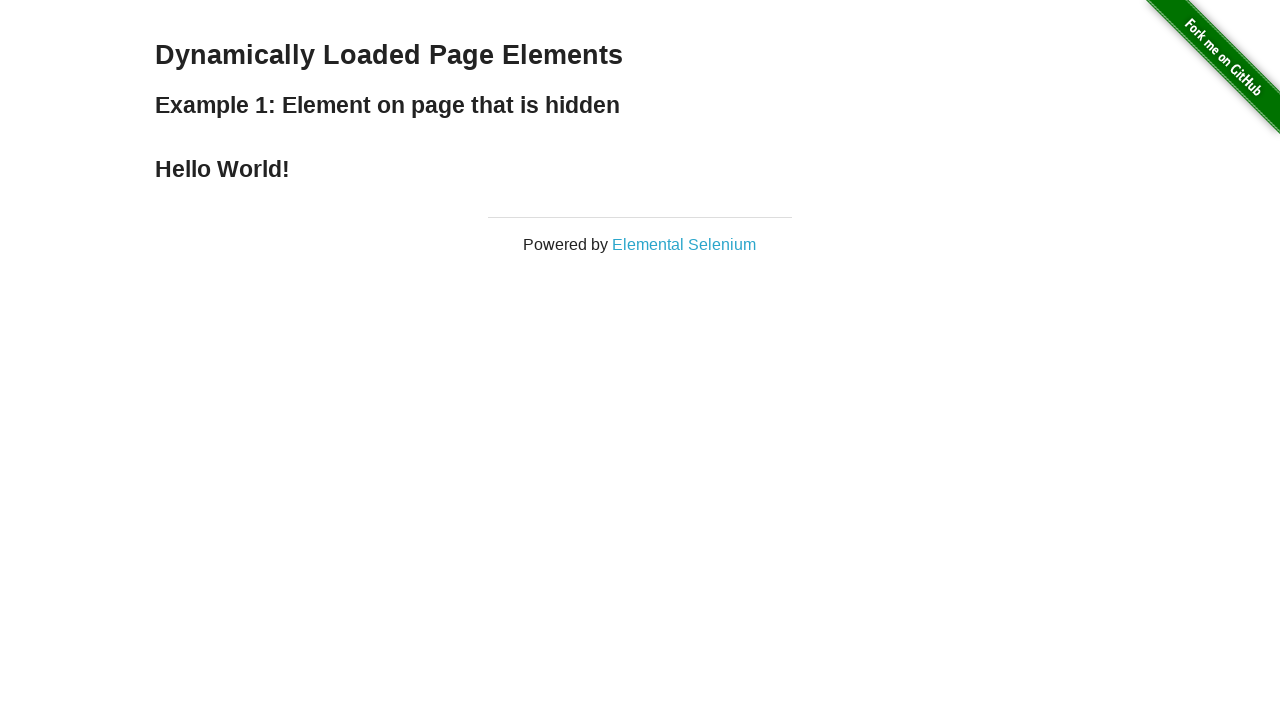

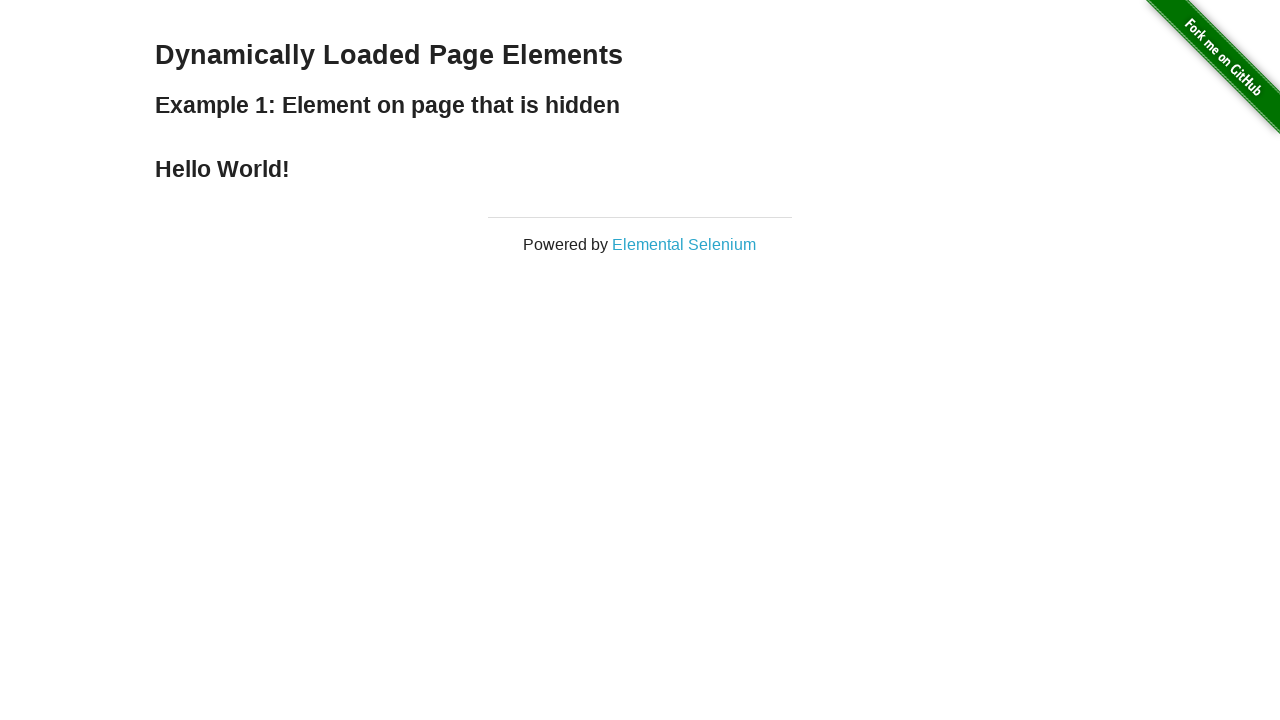